Tests the scroll button functionality by locating the scroll button and triggering a scroll action via JavaScript.

Starting URL: https://www.w3schools.com/

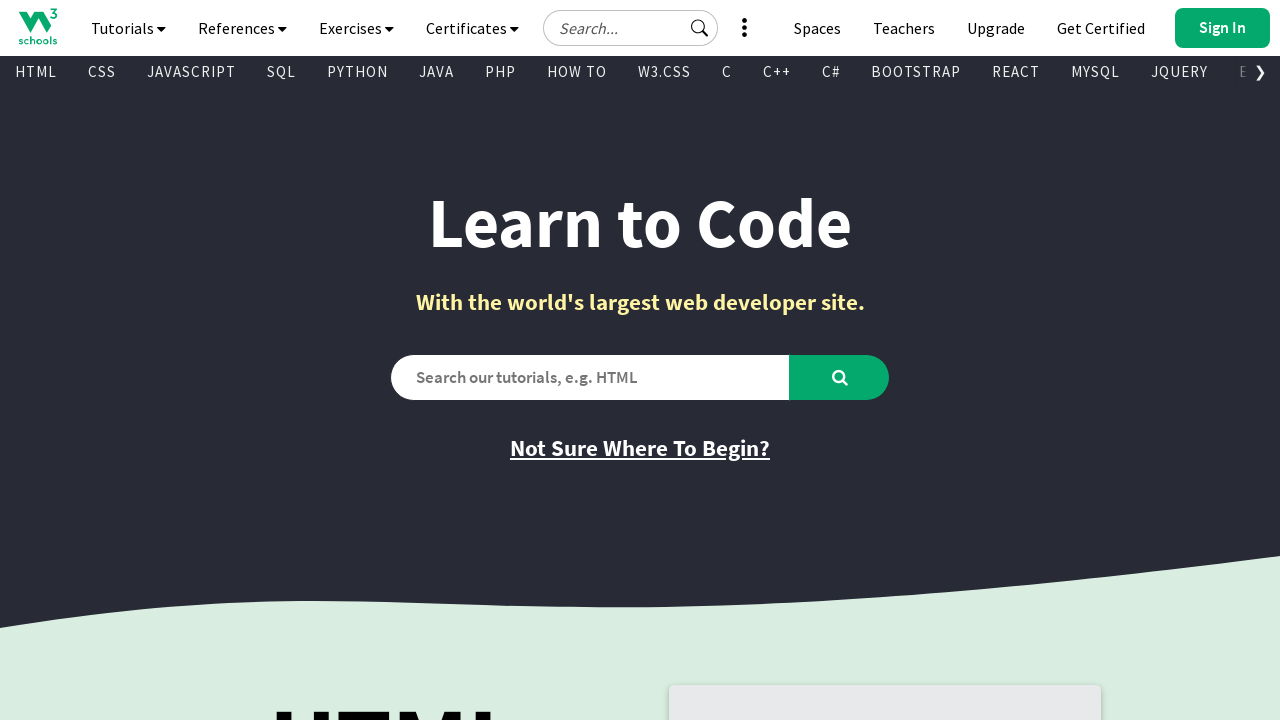

Waited for scroll button to become visible
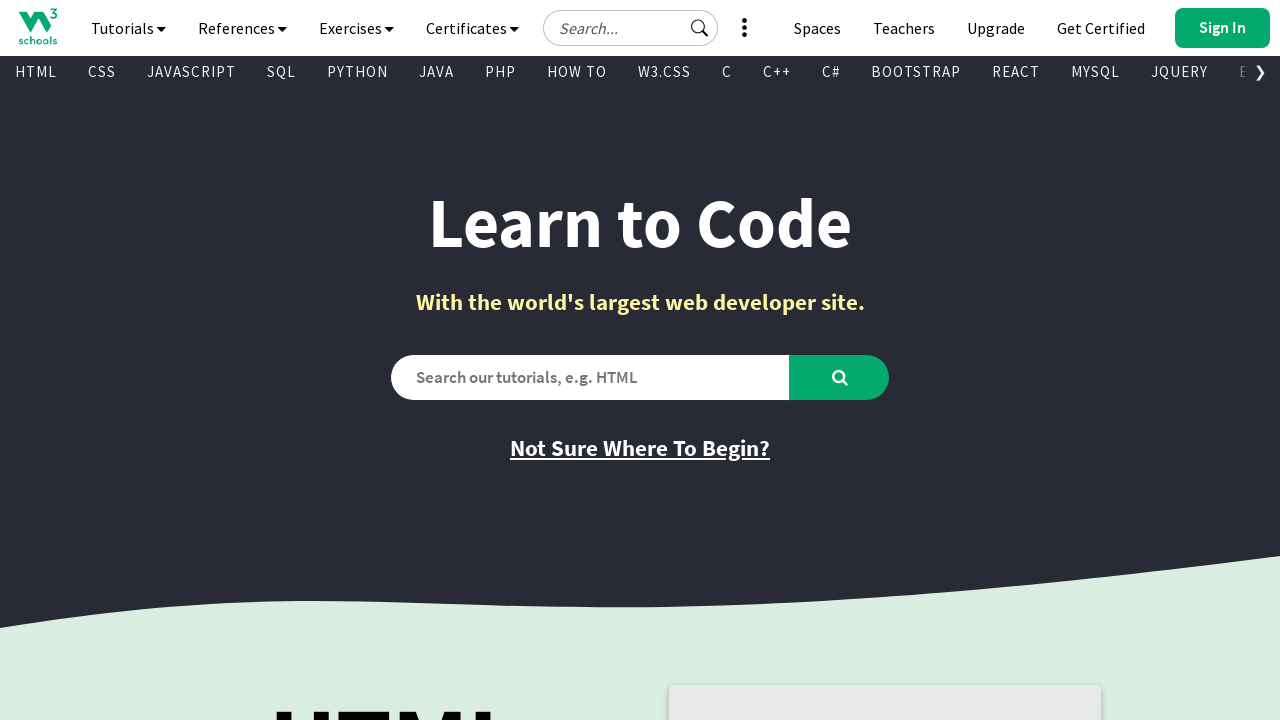

Scrolled the button into view
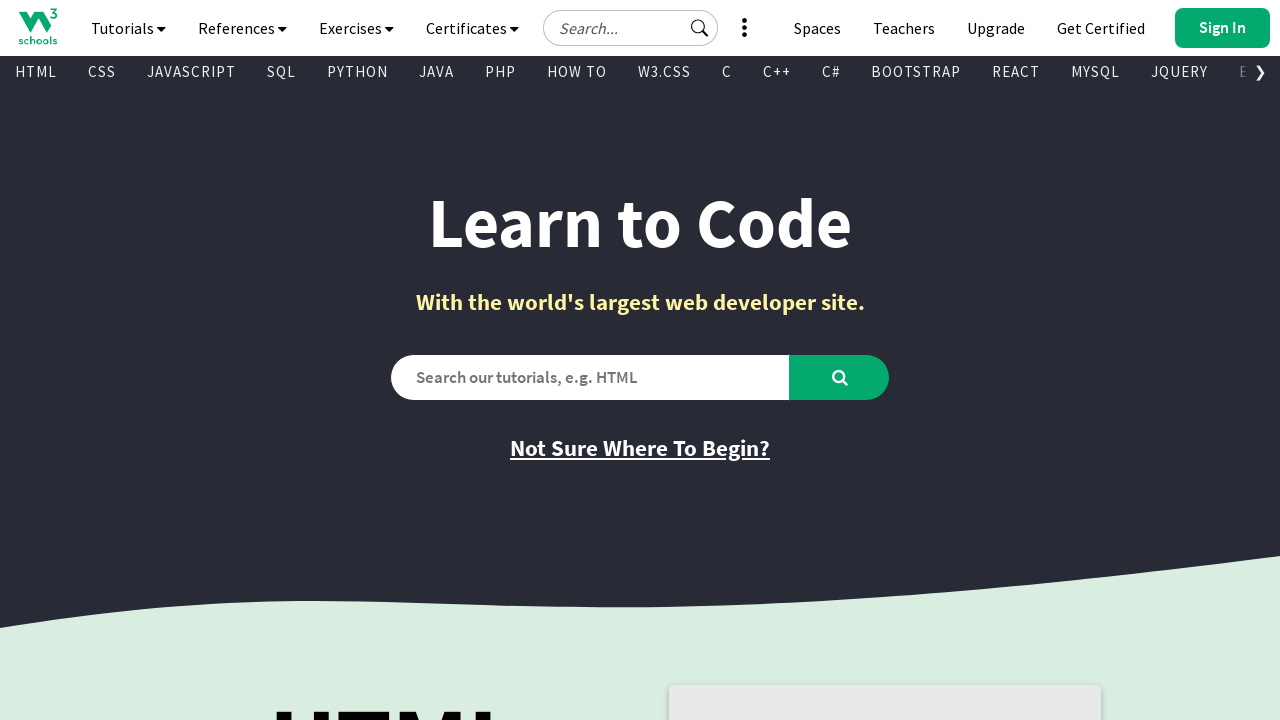

Executed scroll function via JavaScript
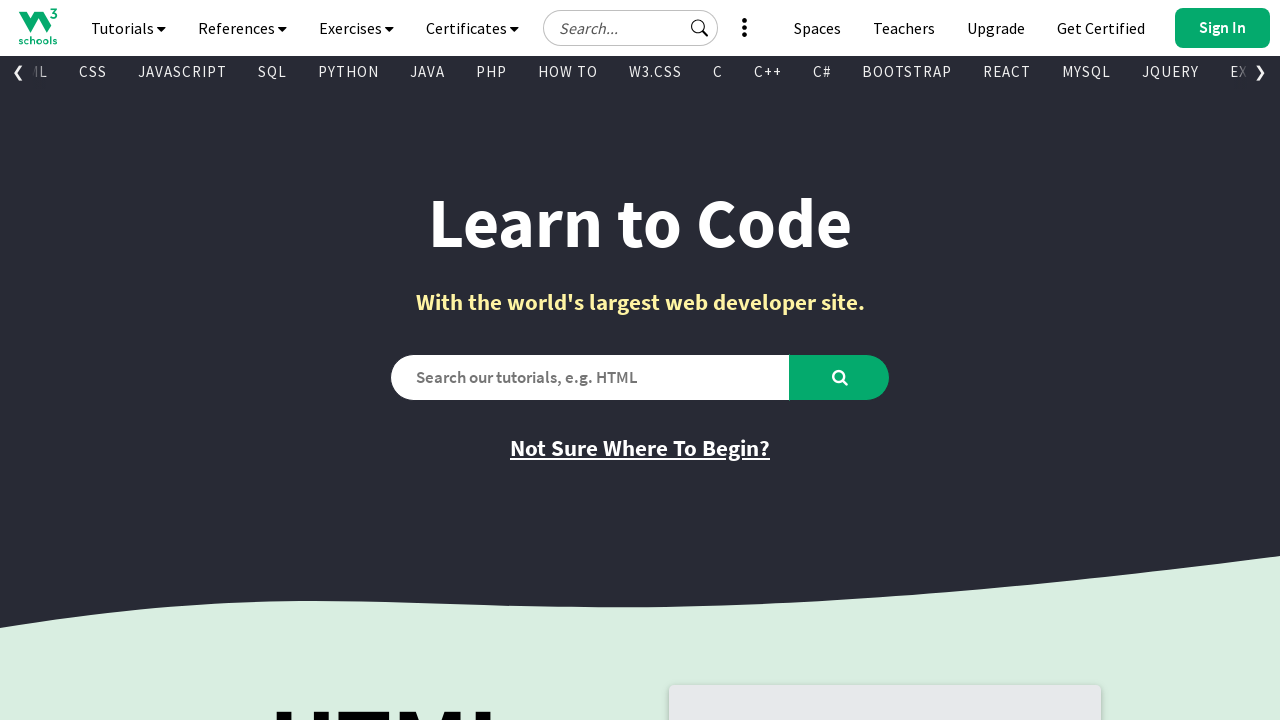

Waited for scroll animation to complete
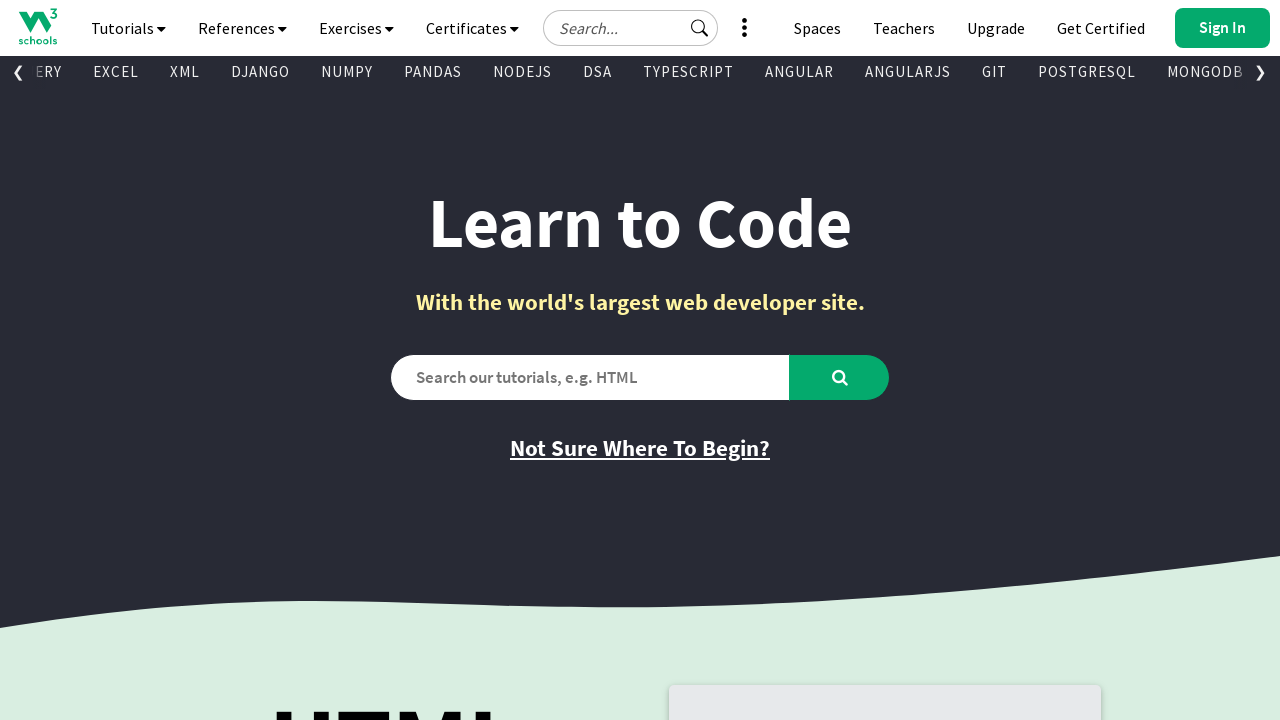

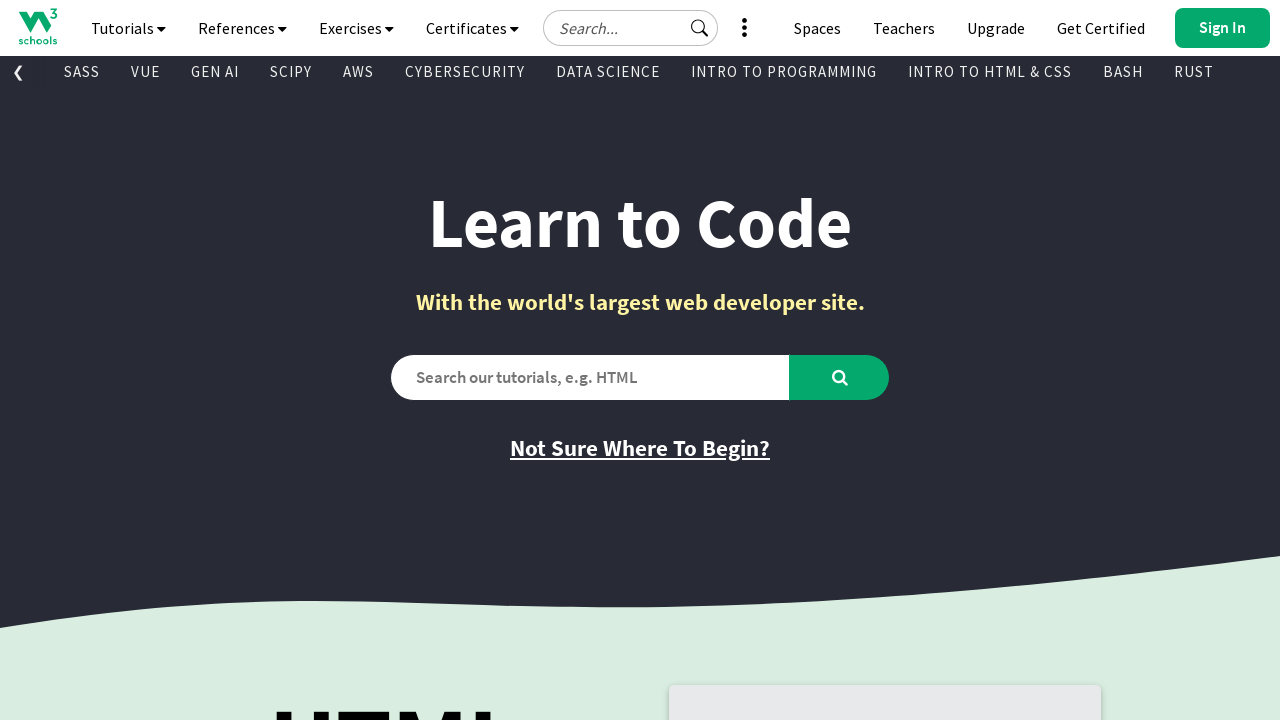